Tests sorting the Due column in descending order by clicking the column header twice and verifying the values are sorted in reverse order using CSS pseudo-class selectors on table 1.

Starting URL: http://the-internet.herokuapp.com/tables

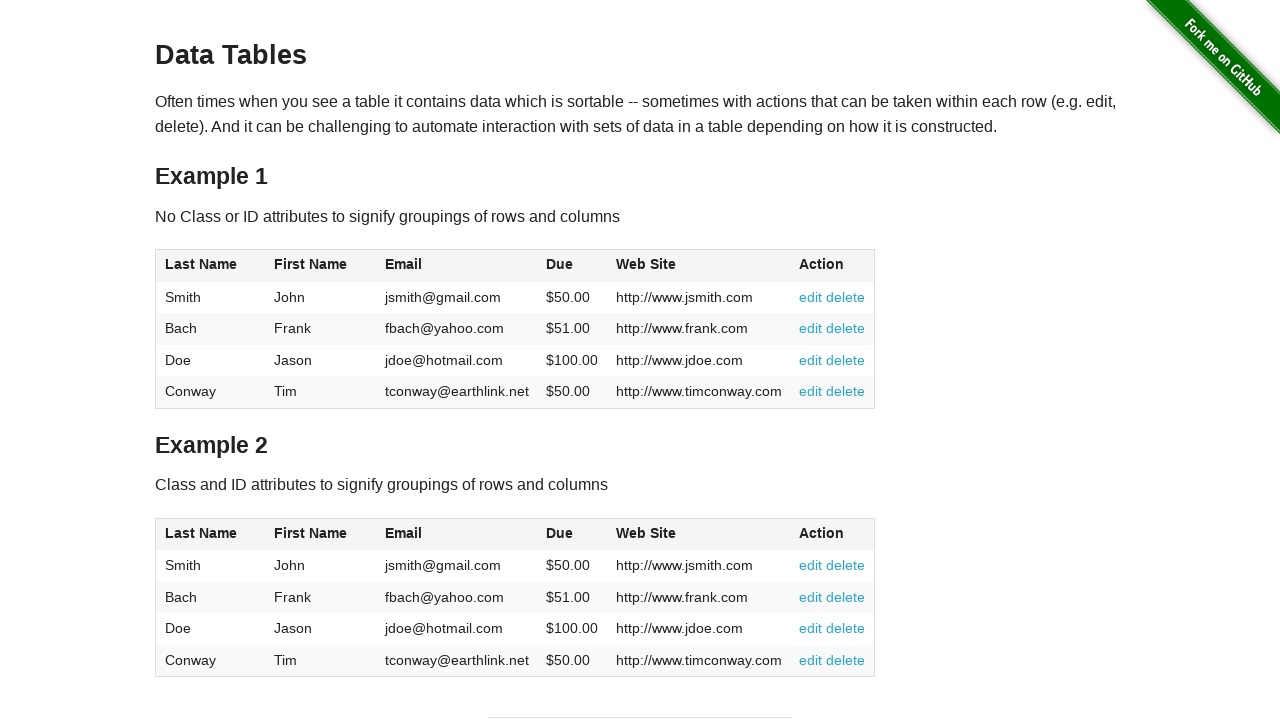

Clicked Due column header (4th column) first time to sort ascending at (572, 266) on #table1 thead tr th:nth-child(4)
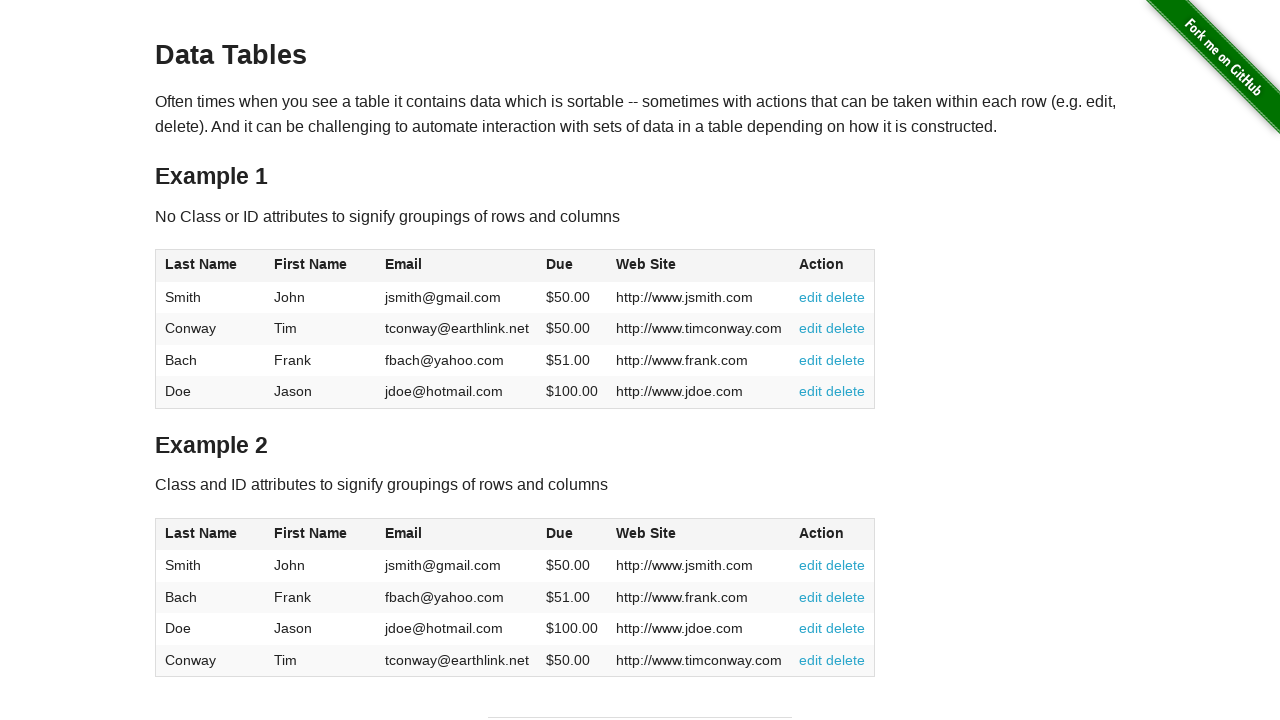

Clicked Due column header (4th column) second time to sort descending at (572, 266) on #table1 thead tr th:nth-child(4)
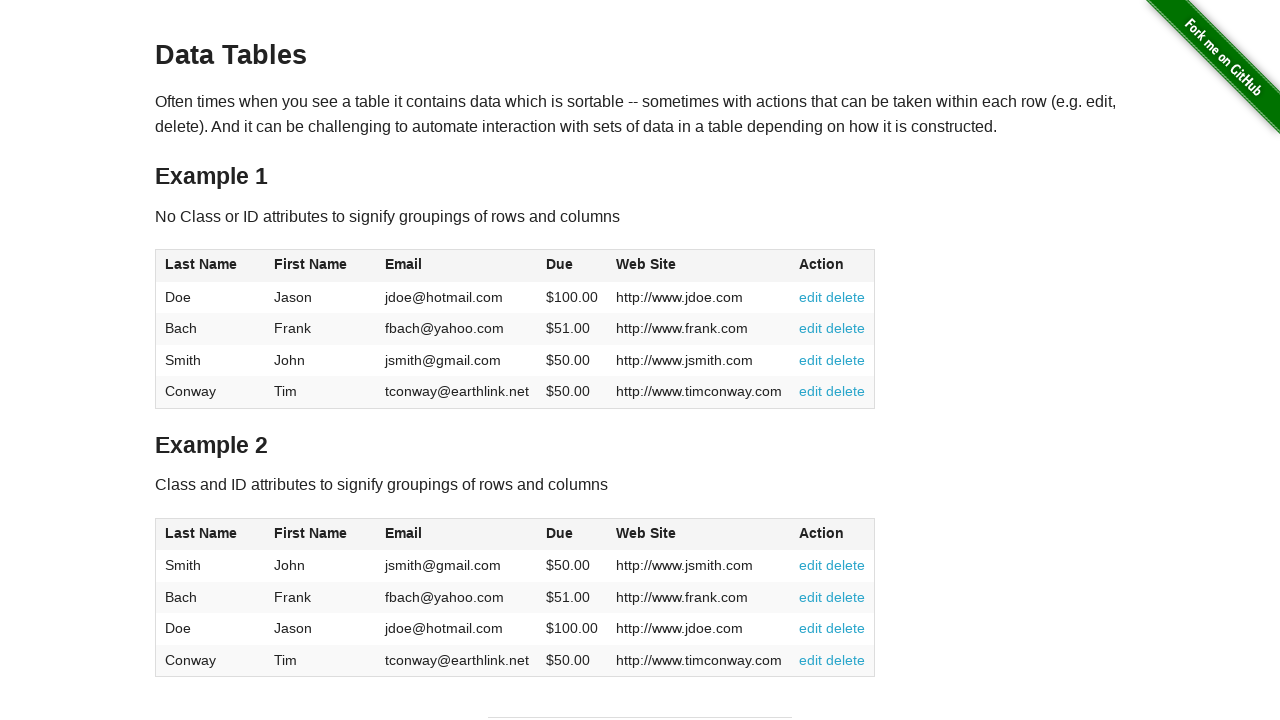

Table sorted in descending order by Due column
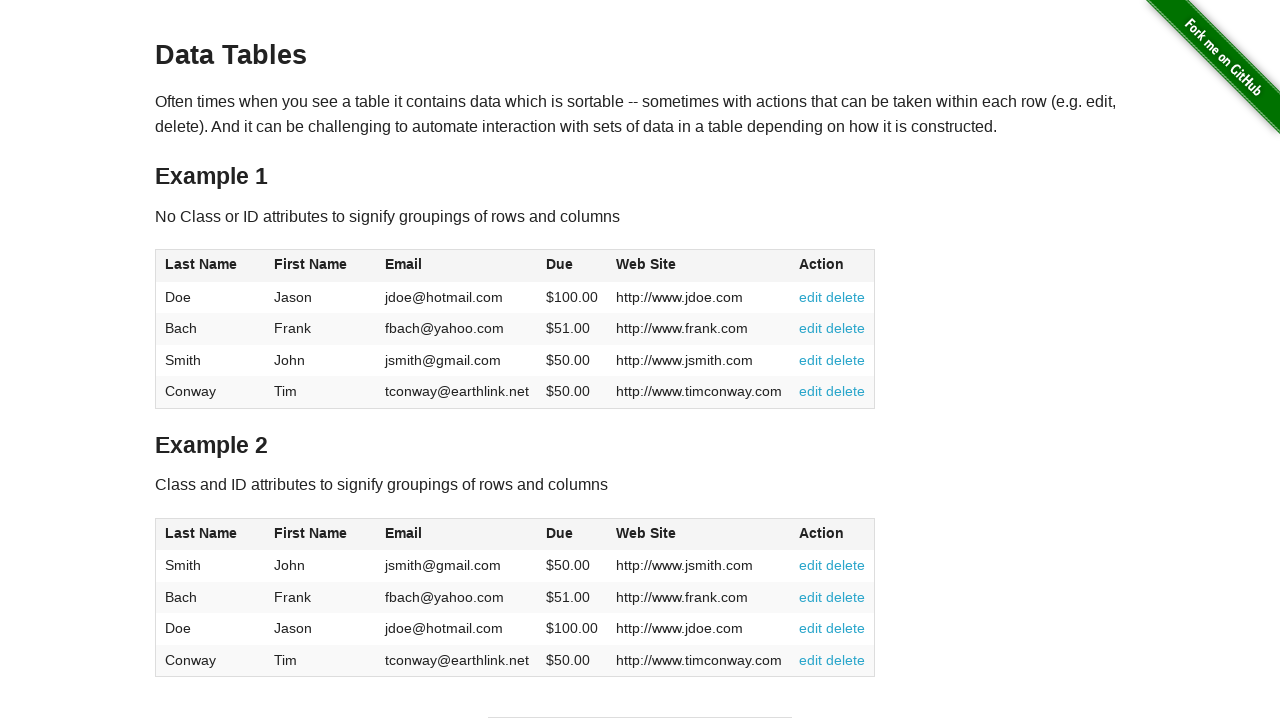

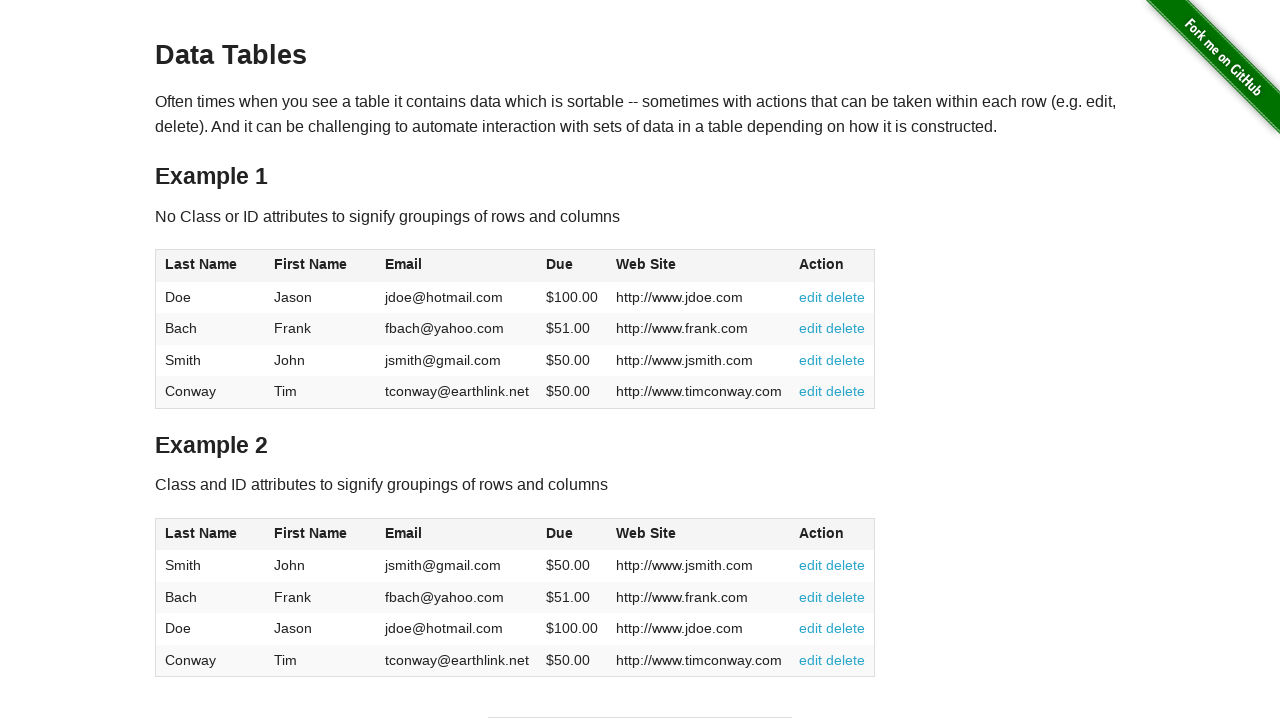